Automates BC Registry business name checking by selecting business type, entering a company name, selecting a designation, and submitting to check name availability status.

Starting URL: https://www.names.bcregistry.gov.bc.ca/

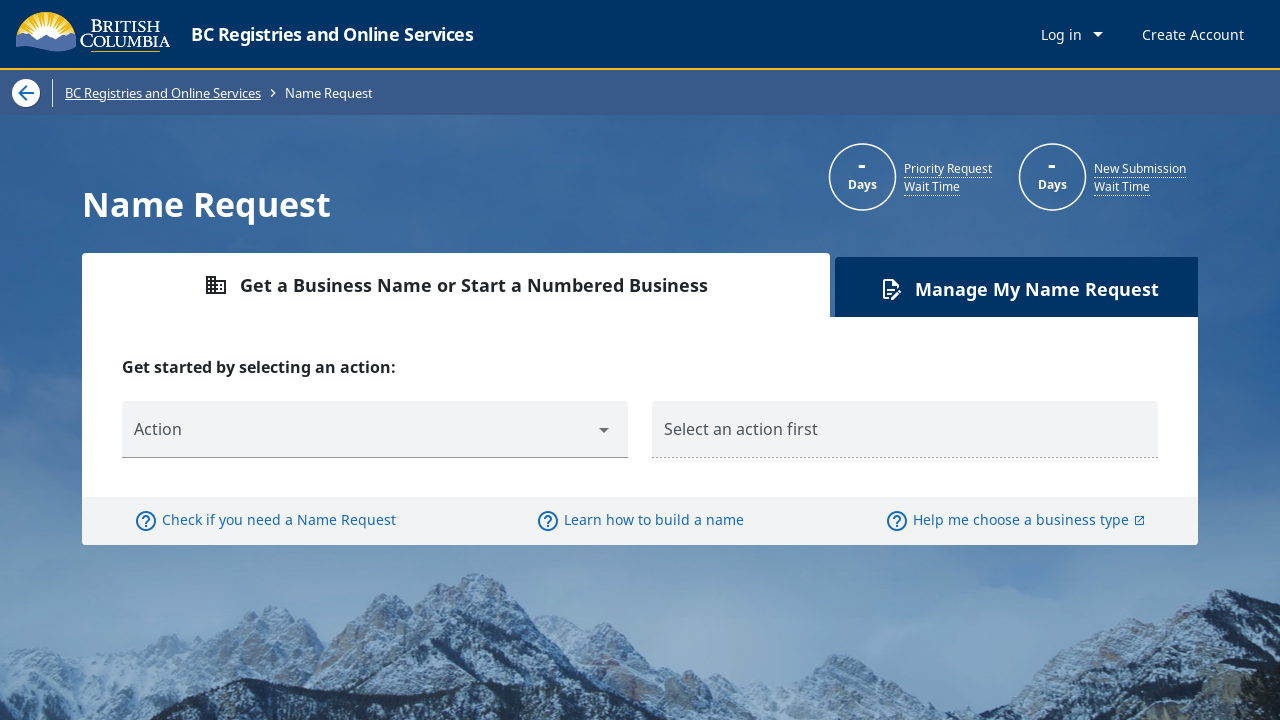

Clicked Action button to start at (375, 429) on internal:role=button[name="Action"i]
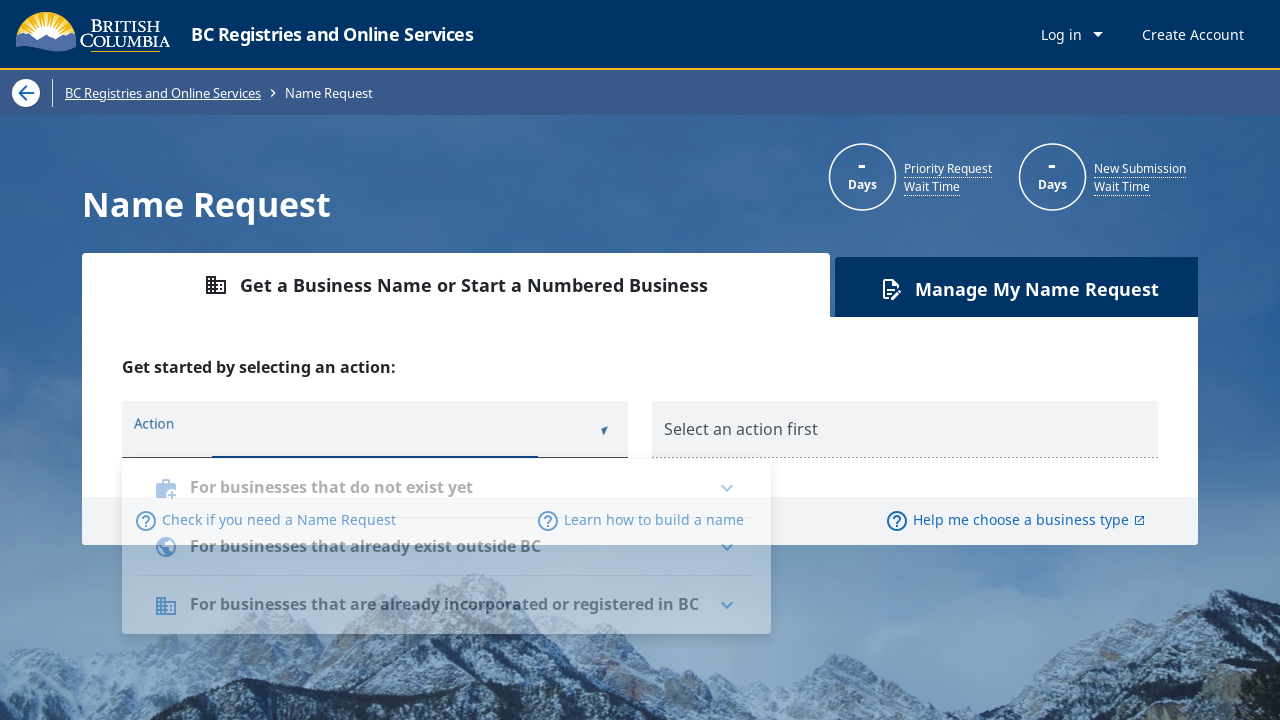

Selected 'For businesses that do not' menu item at (446, 488) on internal:role=menuitem[name="For businesses that do not"i] >> div >> nth=0
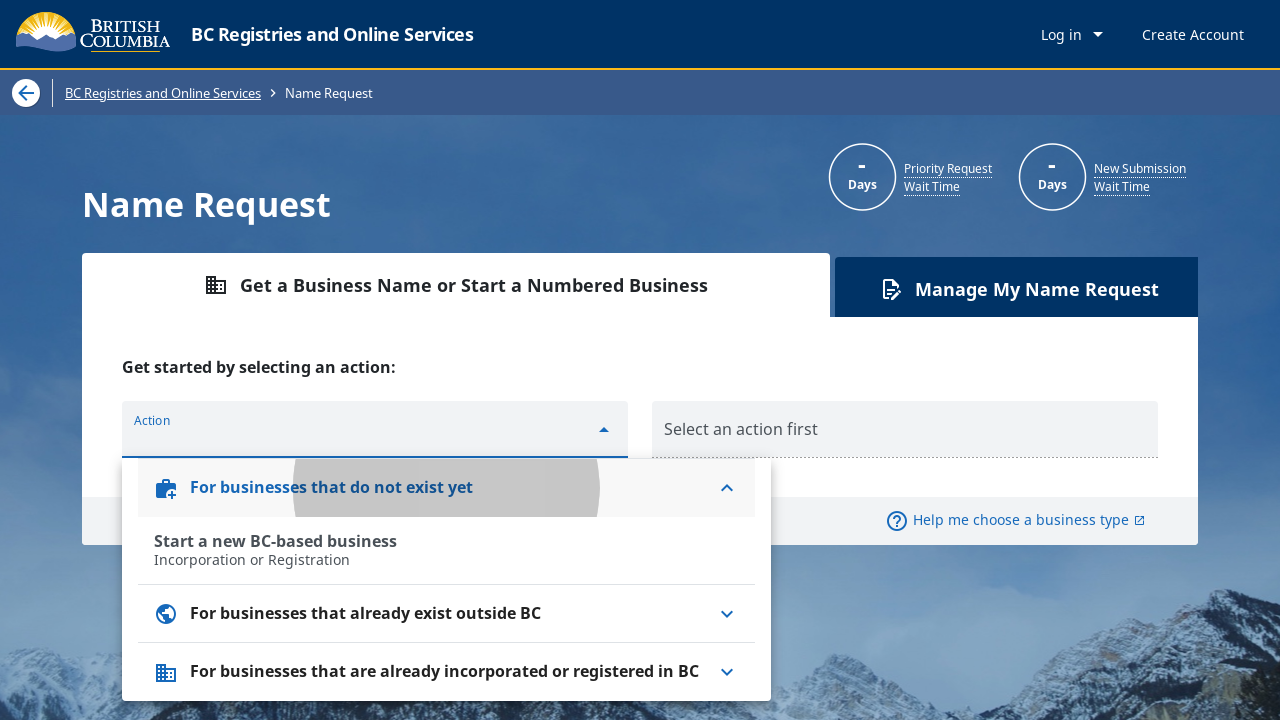

Clicked 'Start a new BC-based business' at (454, 542) on internal:text="Start a new BC-based business"i
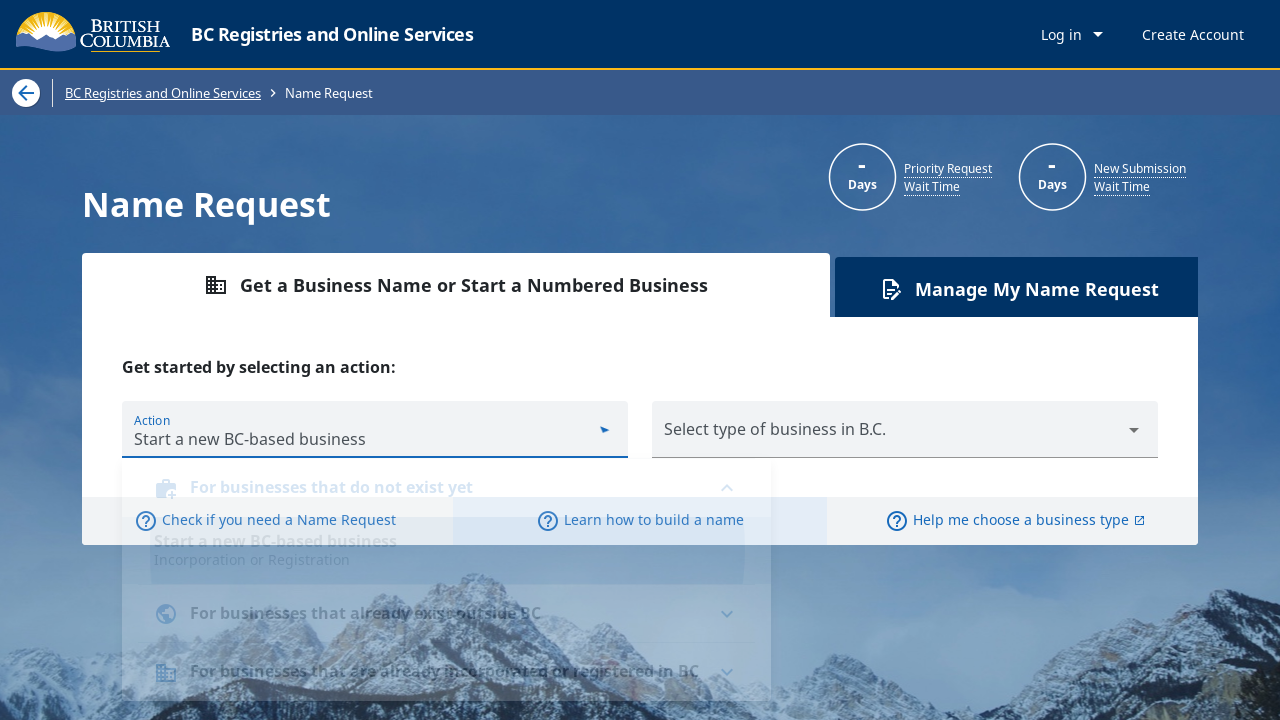

Opened business type dropdown at (905, 429) on internal:role=button[name="Select type of business in B."i]
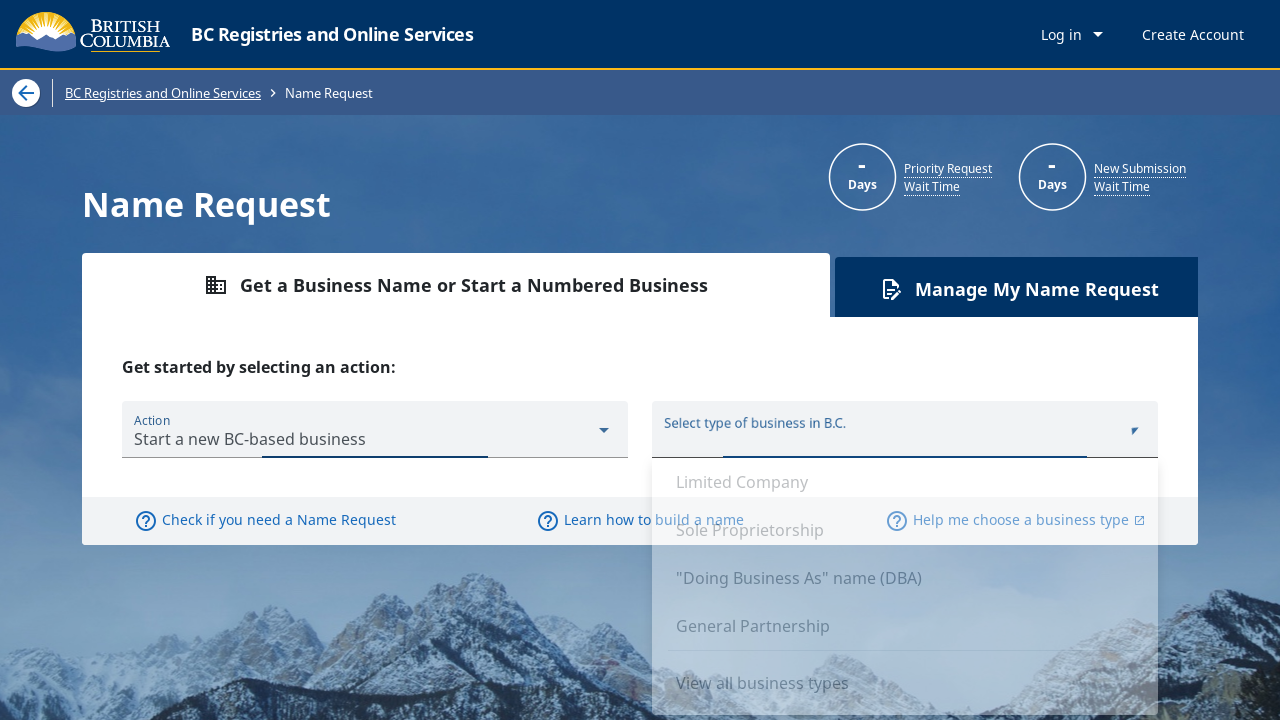

Clicked 'View all business types' at (905, 682) on internal:text="View all business types"i
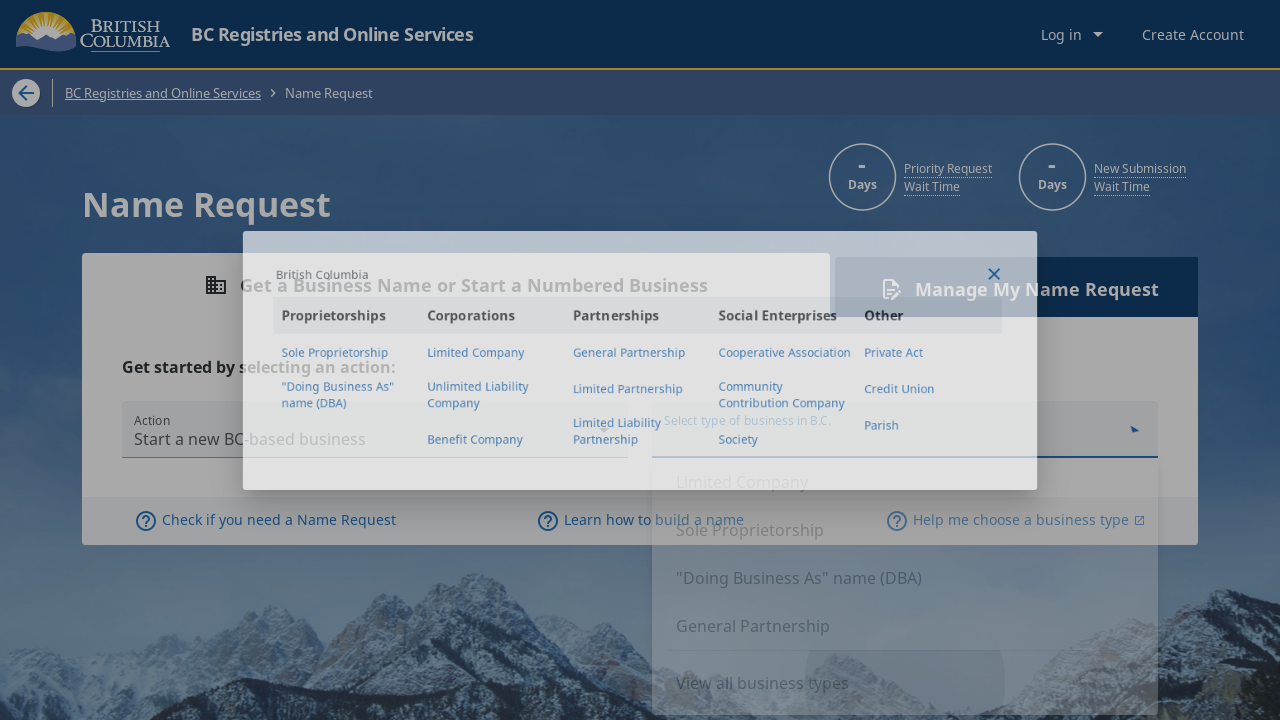

Selected 'Limited Company' as business type at (463, 350) on internal:role=cell[name="Limited Company"i]
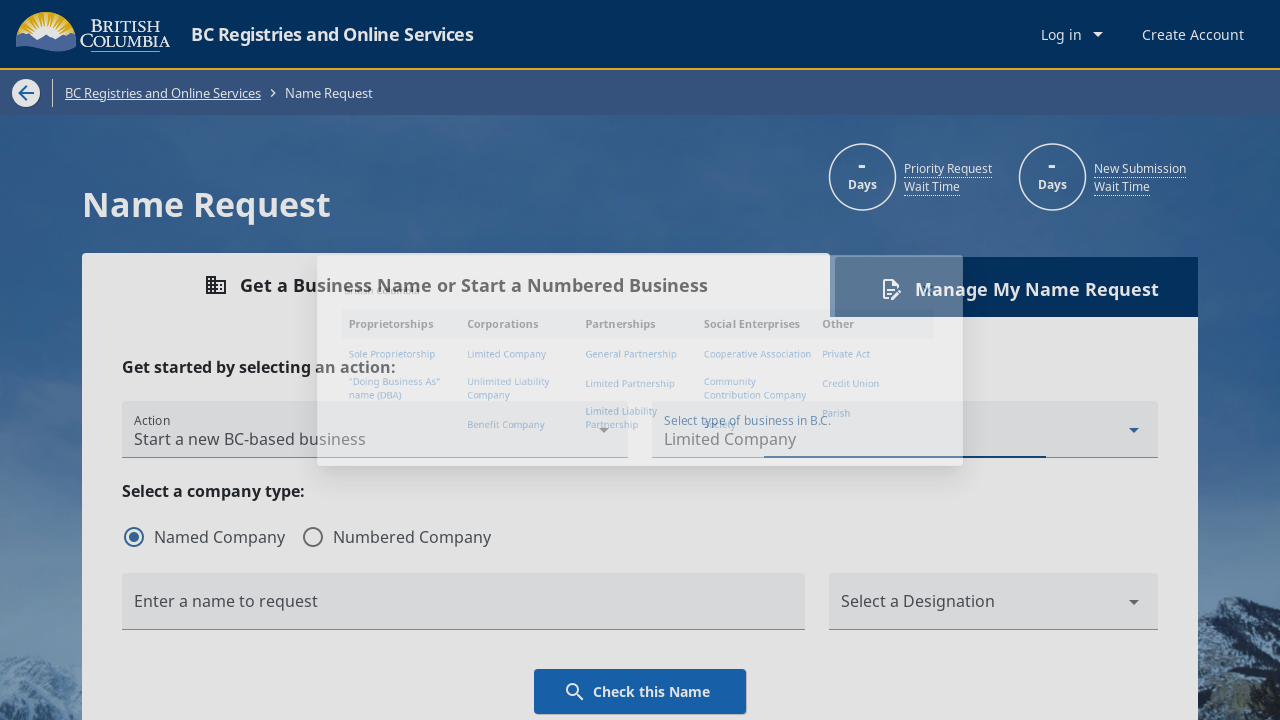

Clicked on business name input field at (463, 611) on internal:role=textbox[name="Enter a name to request"i]
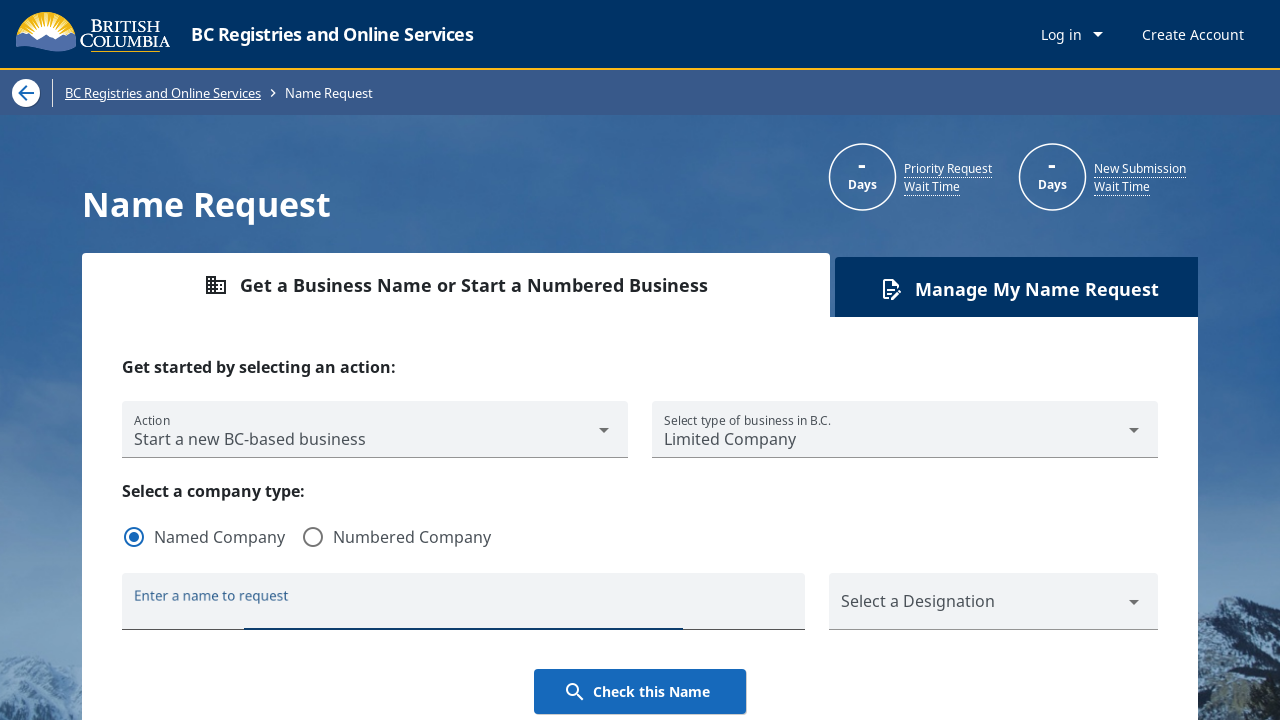

Entered business name 'MOUNTAIN VIEW VENTURES' on internal:role=textbox[name="Enter a name to request"i]
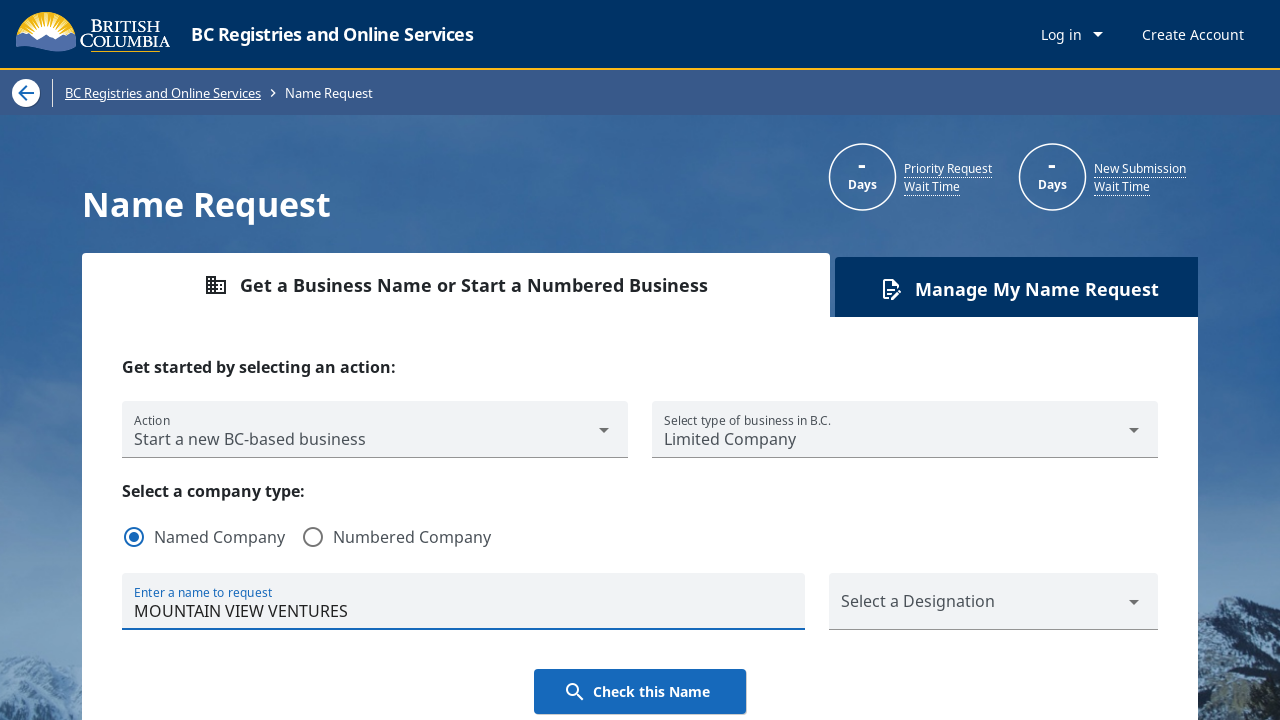

Opened designation dropdown at (993, 601) on internal:role=button[name="Select a Designation"i]
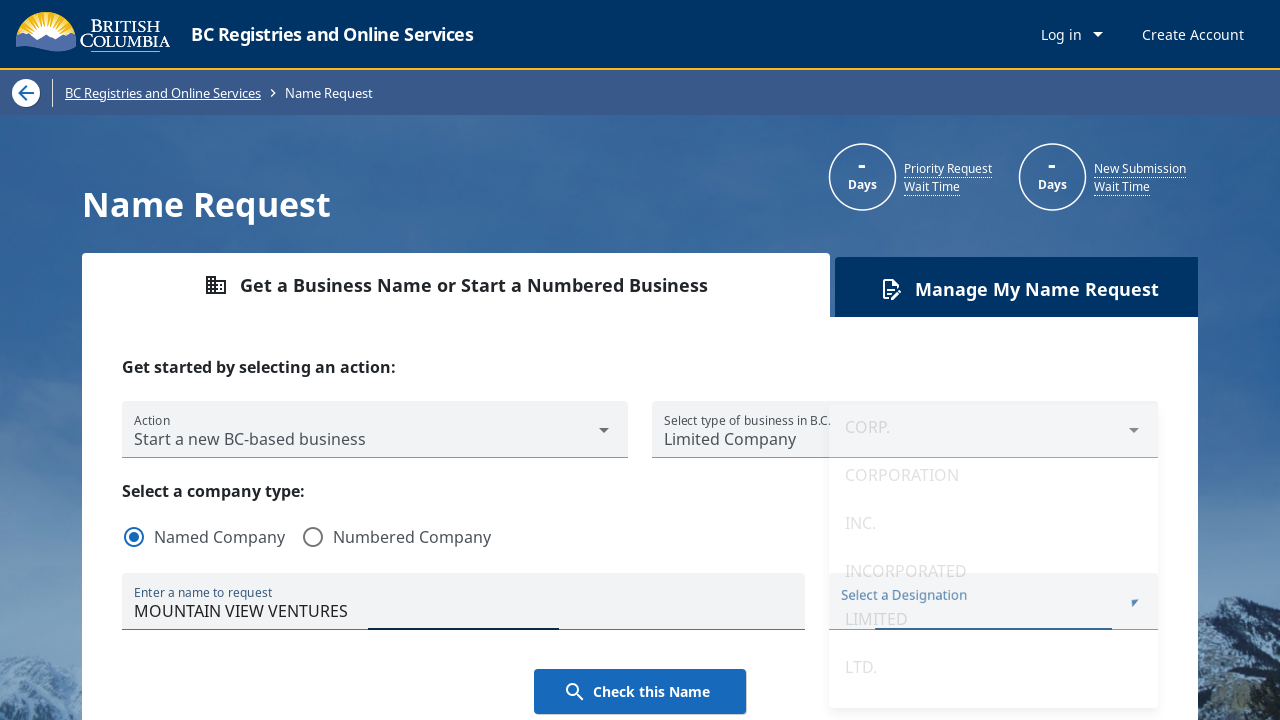

Selected 'LIMITED' designation at (994, 620) on internal:role=option[name="LIMITED"i] >> div >> nth=0
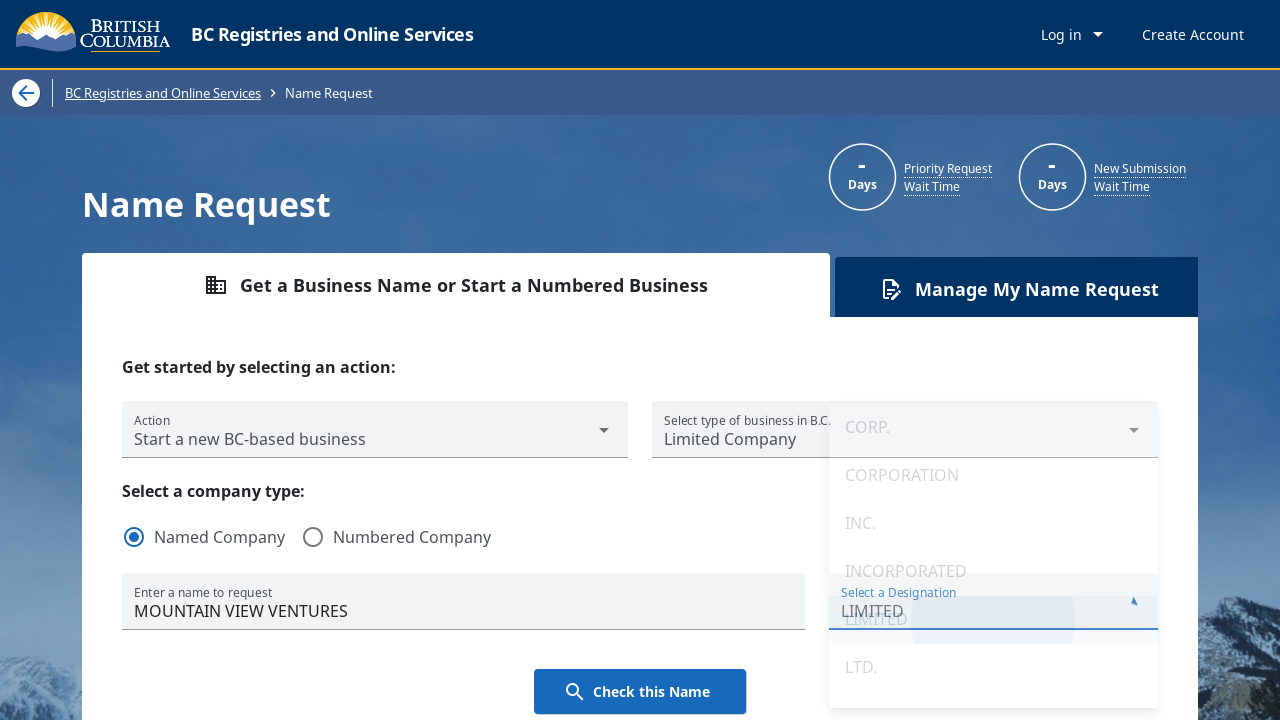

Clicked 'Check this Name' button to submit at (640, 692) on internal:role=button[name="Check this Name"i]
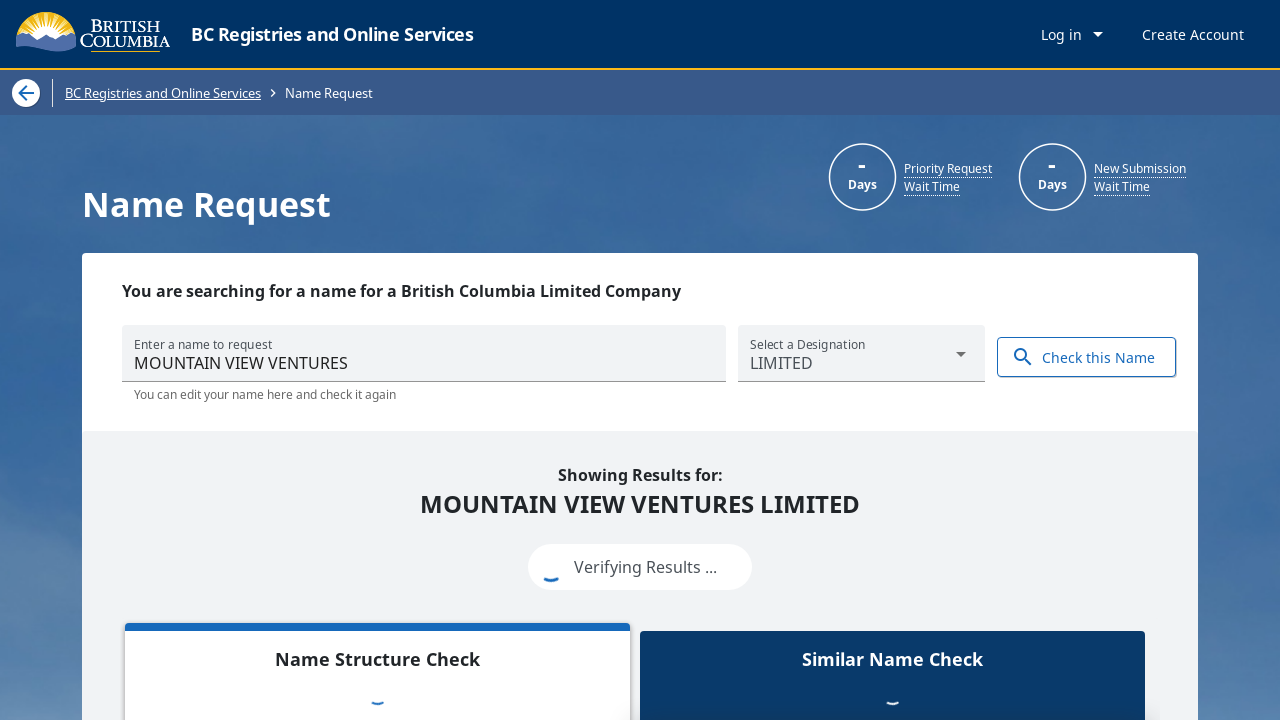

Name check result appeared with status (Attention Required or Ready for Review)
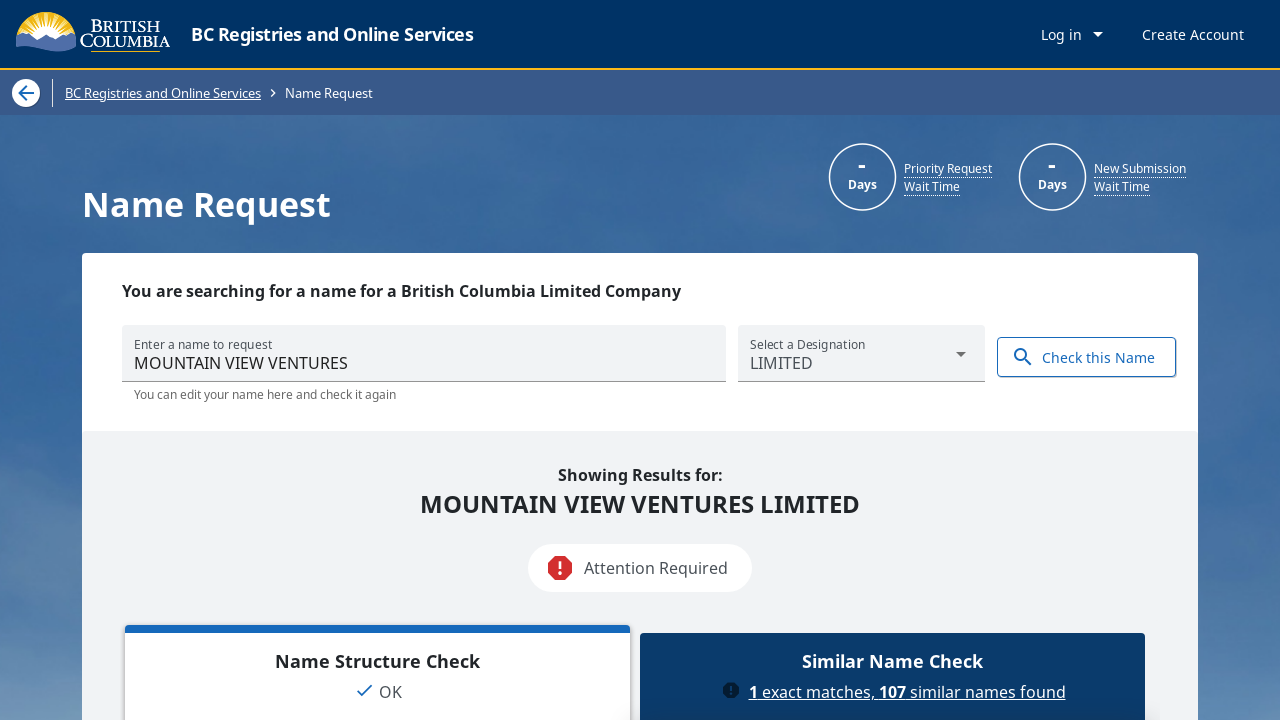

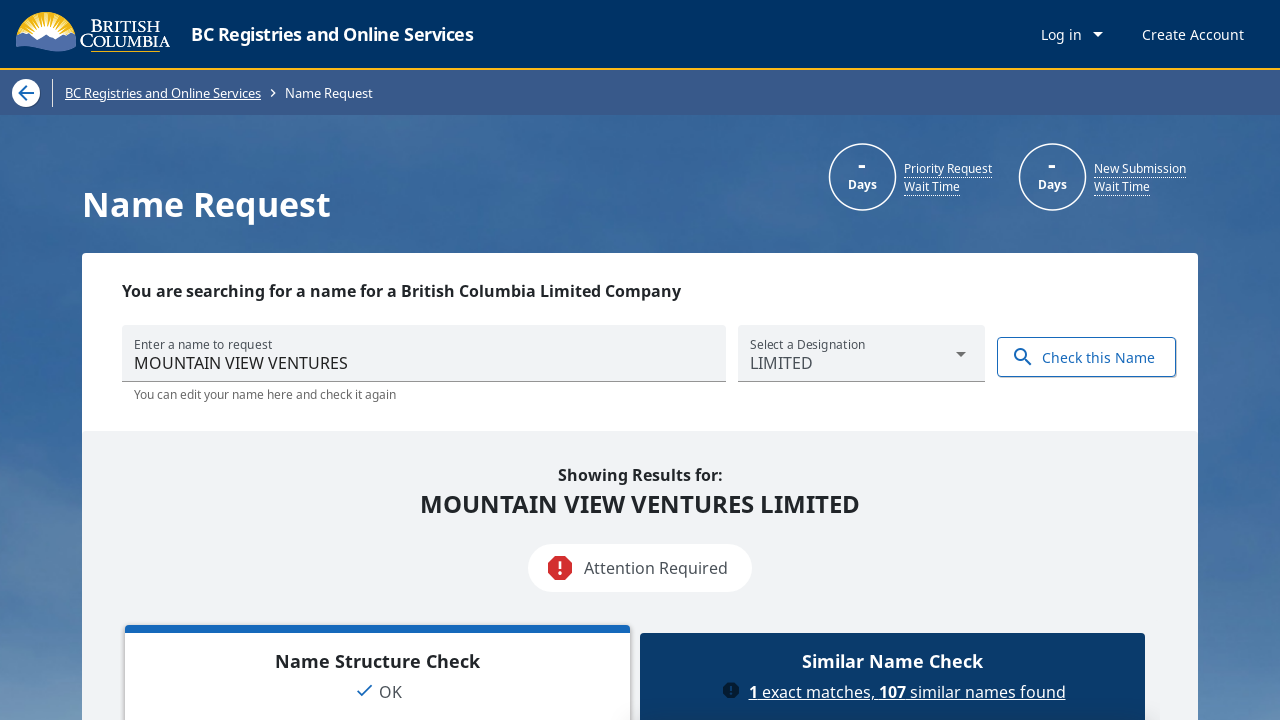